Scrolls down the page to bring a specific element into view

Starting URL: https://dgotlieb.github.io/Actions

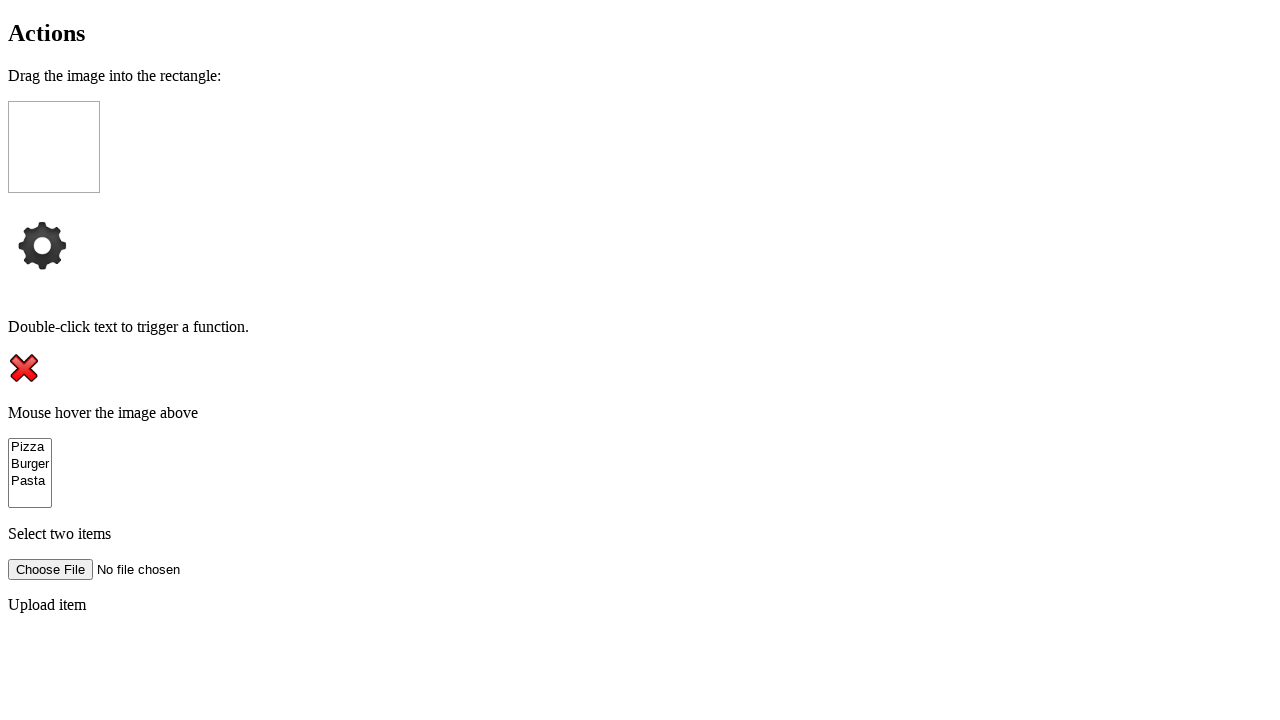

Located the clickMe element
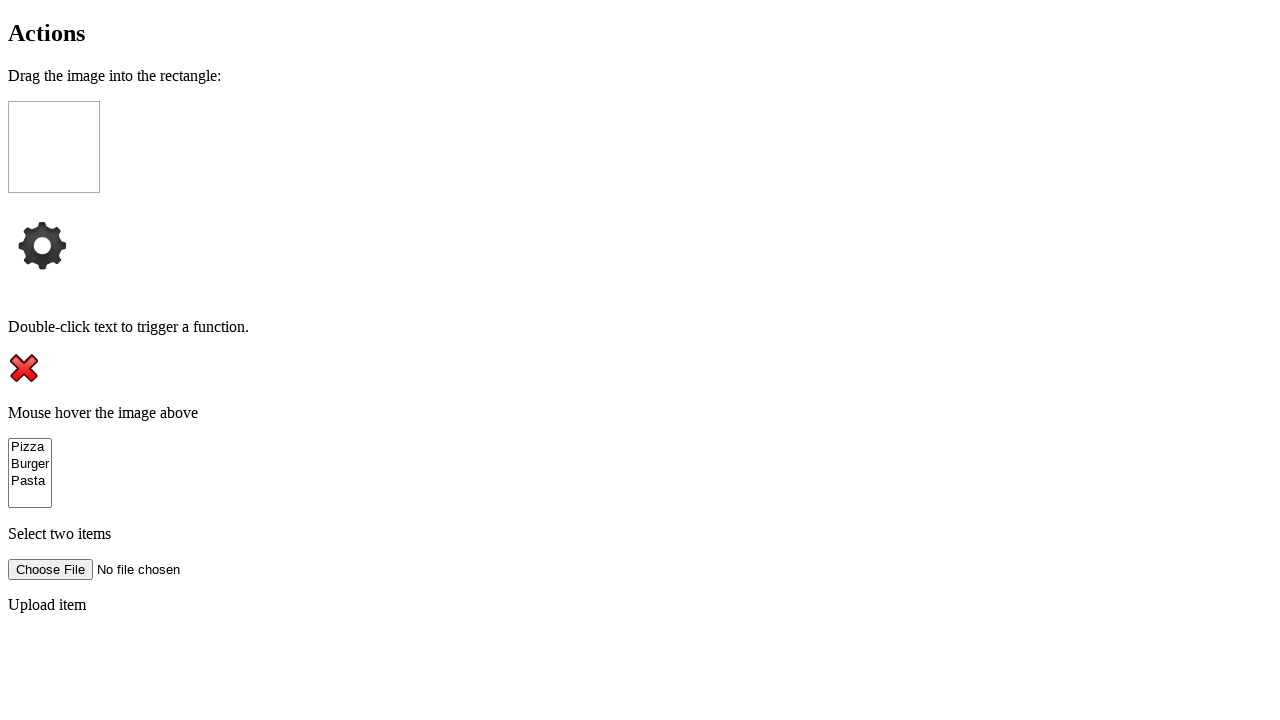

Scrolled down the page to bring clickMe element into view
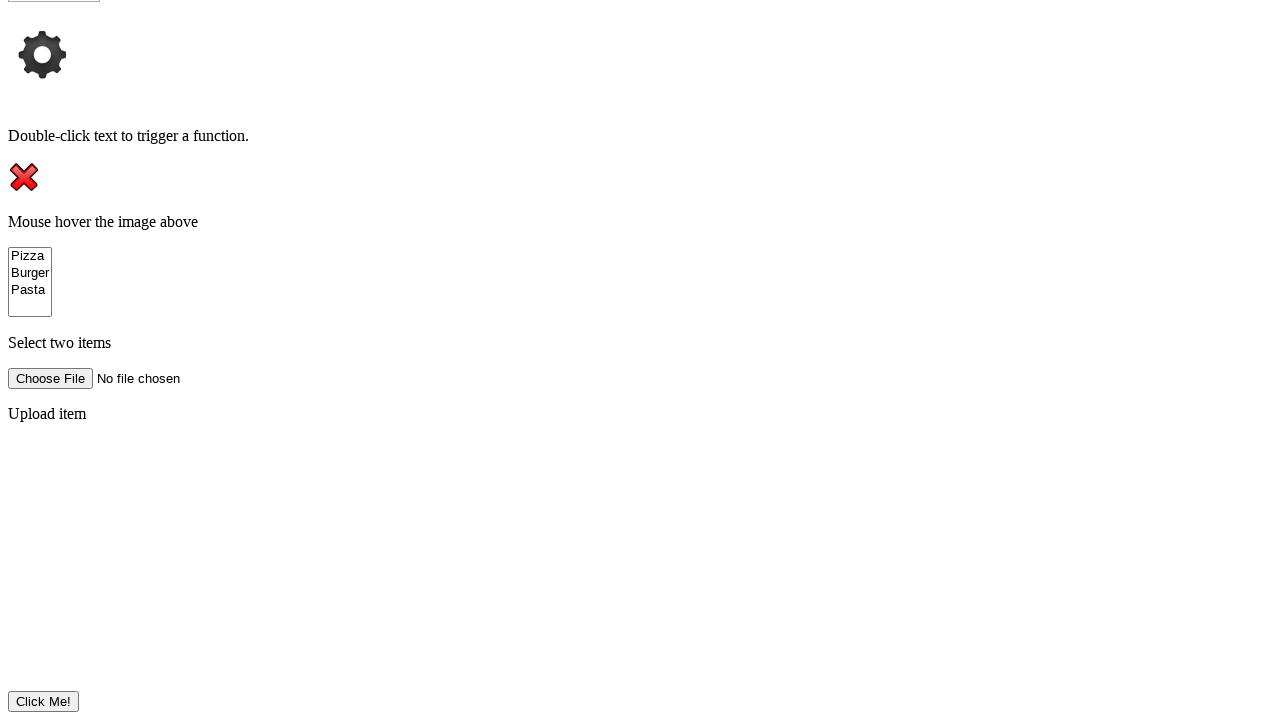

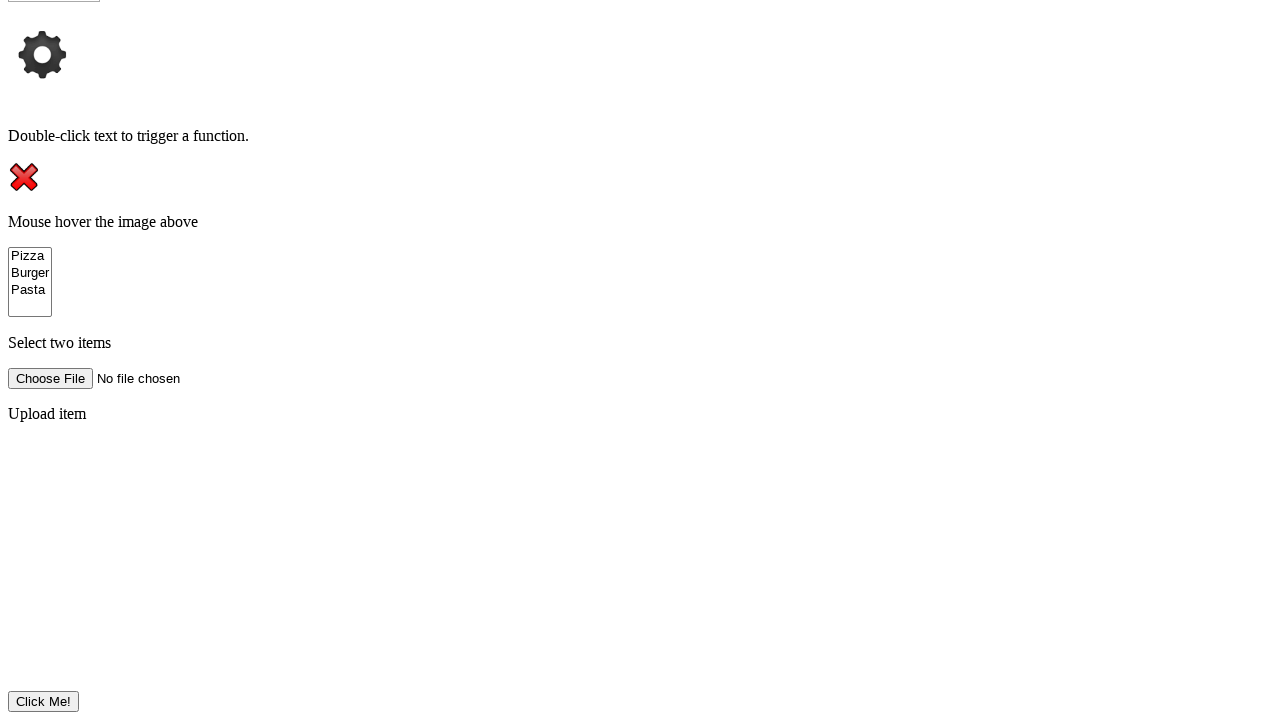